Verifies the count of employees reporting to each manager by extracting data from a table and comparing with expected counts

Starting URL: http://automationbykrishna.com/#

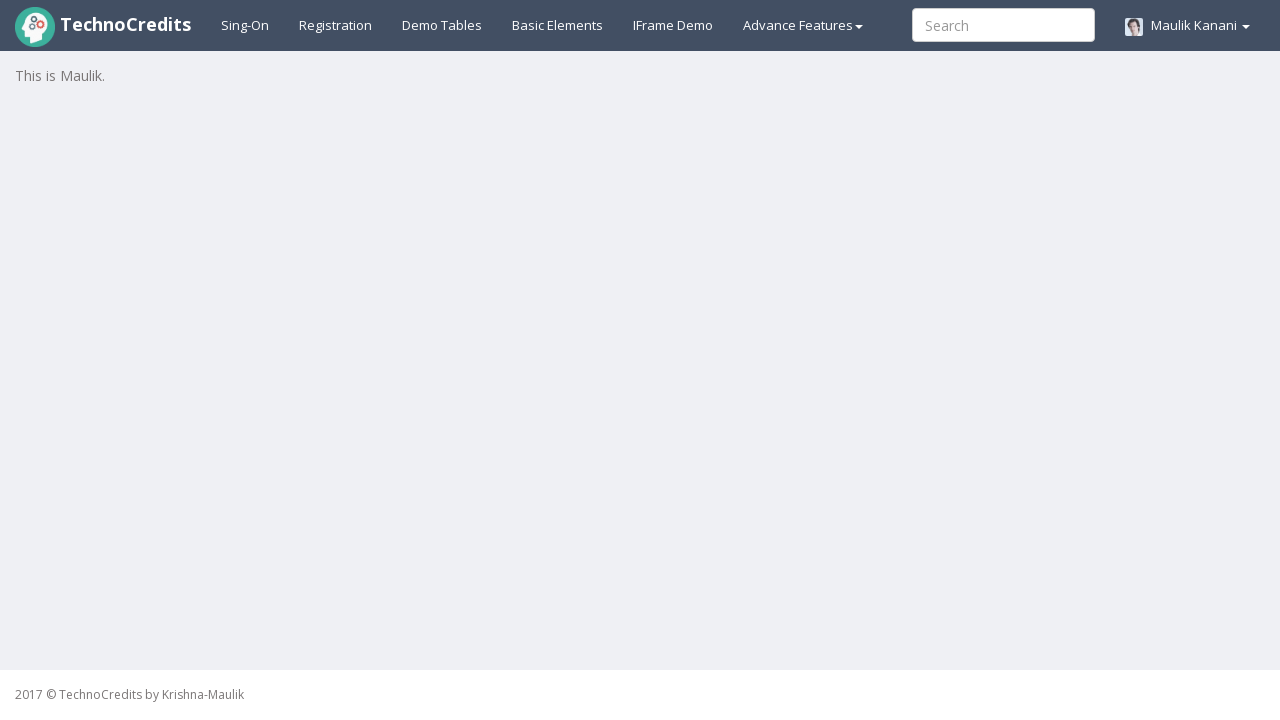

Clicked on Demo Tables link at (442, 25) on text=Demo Tables
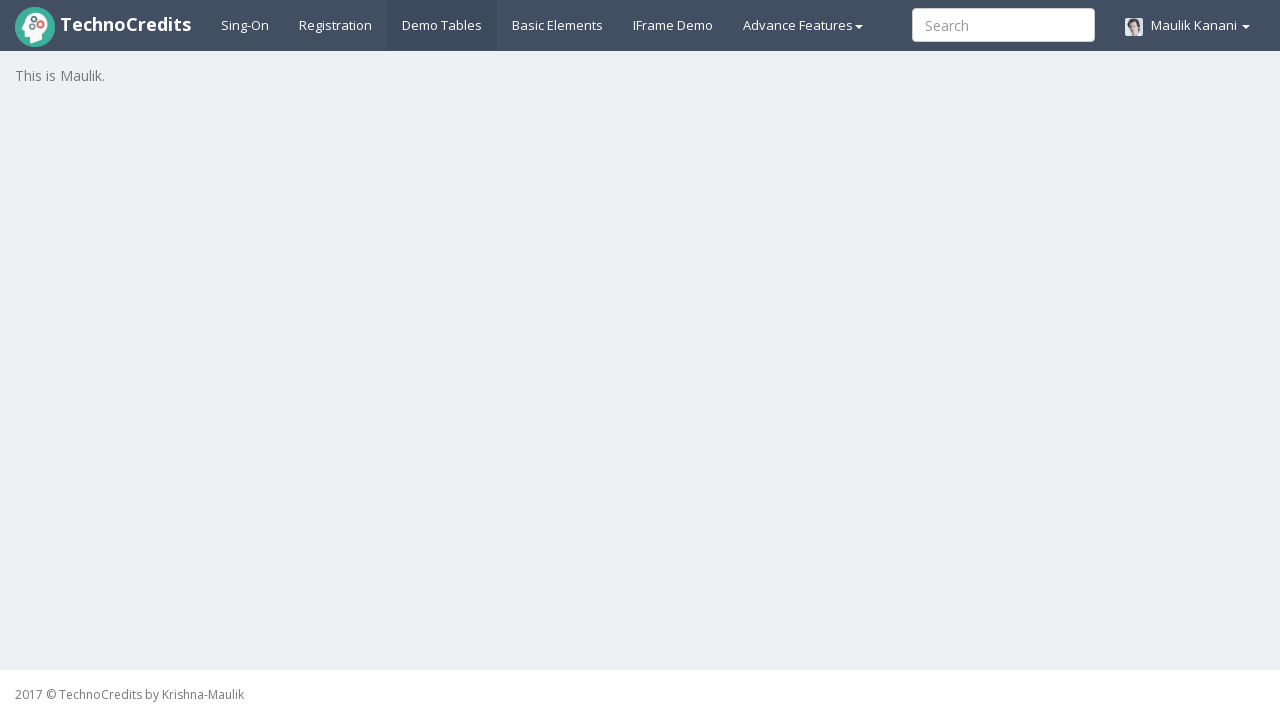

Demo Tables page loaded and table selector found
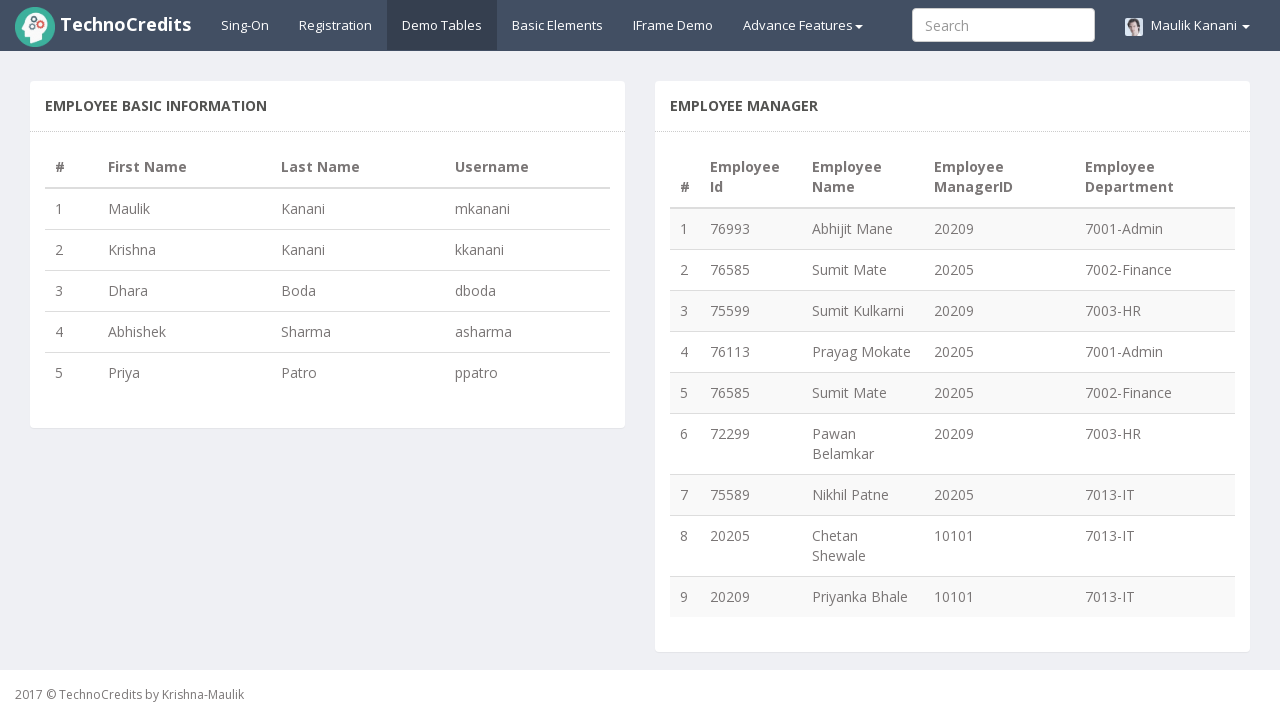

Retrieved total row count from table: 9 rows
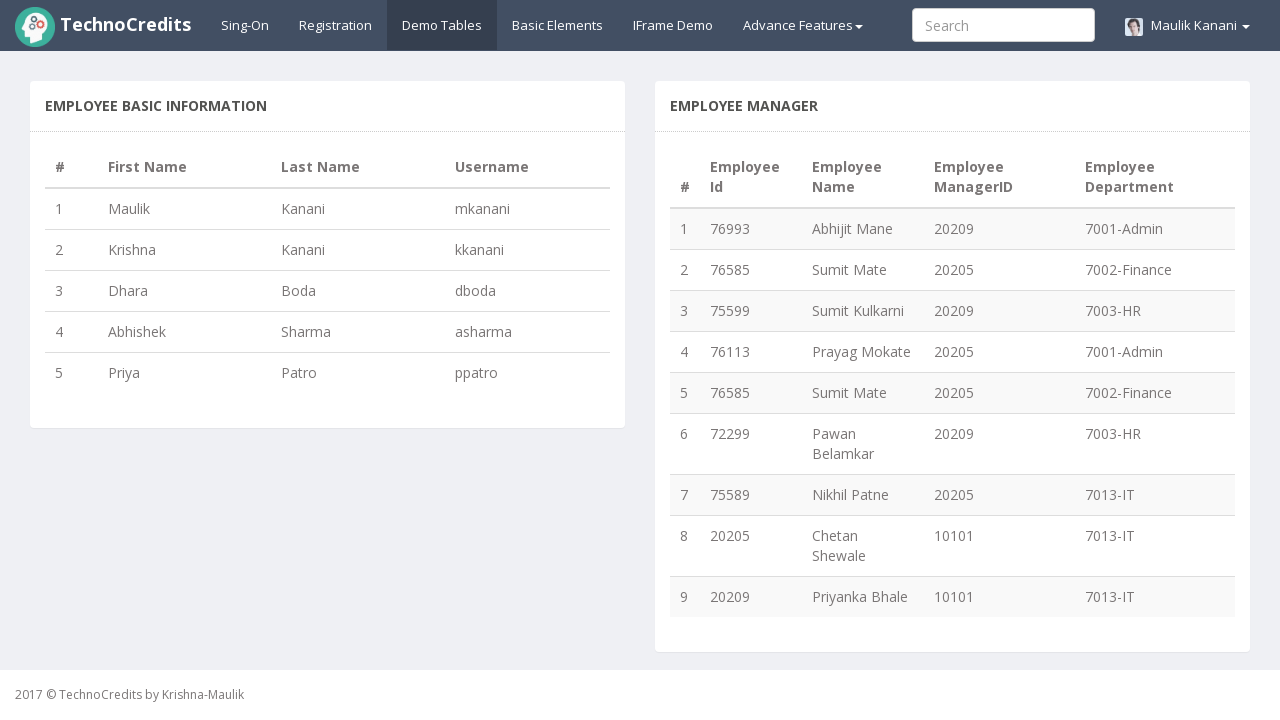

Extracted manager ID '20209' from row 1
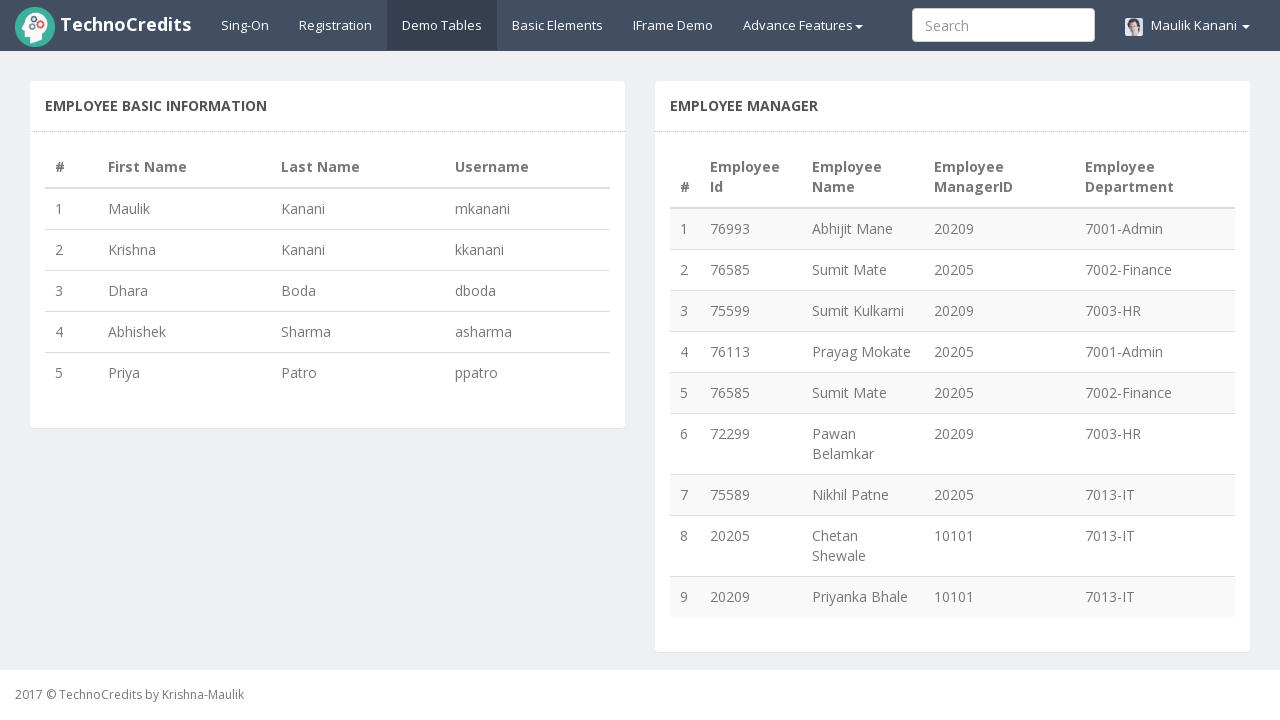

Extracted manager ID '20205' from row 2
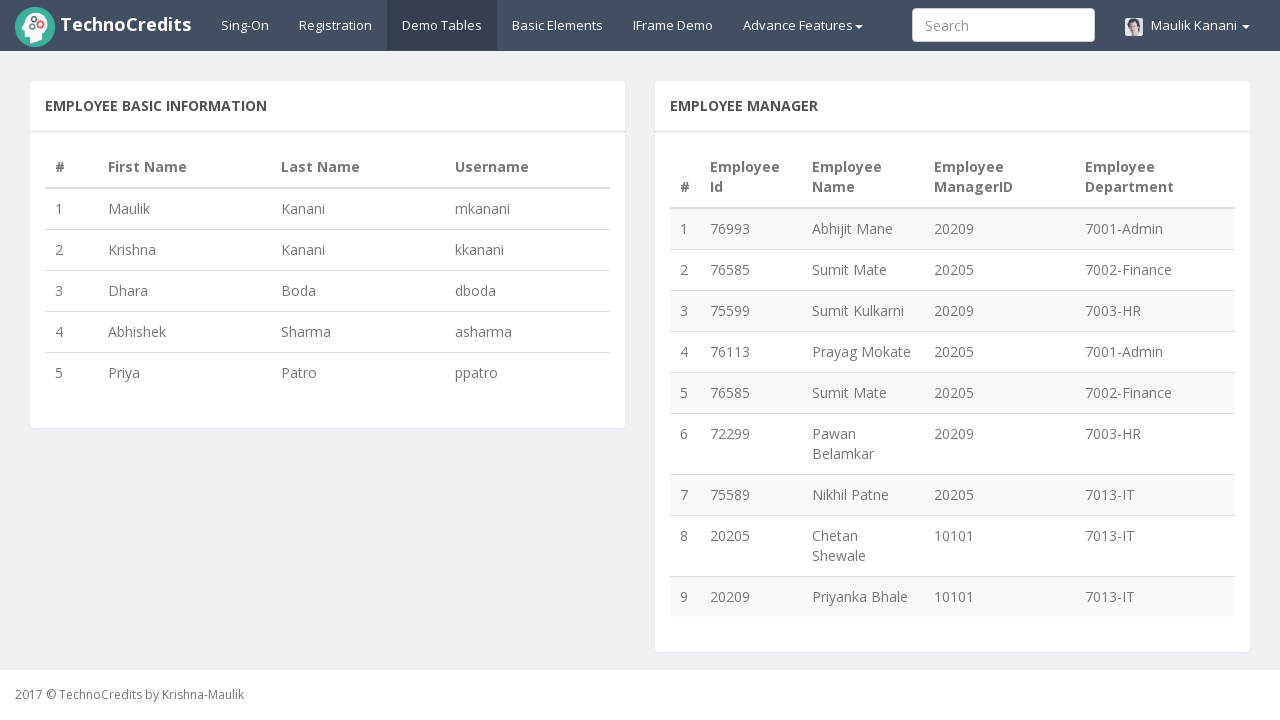

Extracted manager ID '20209' from row 3
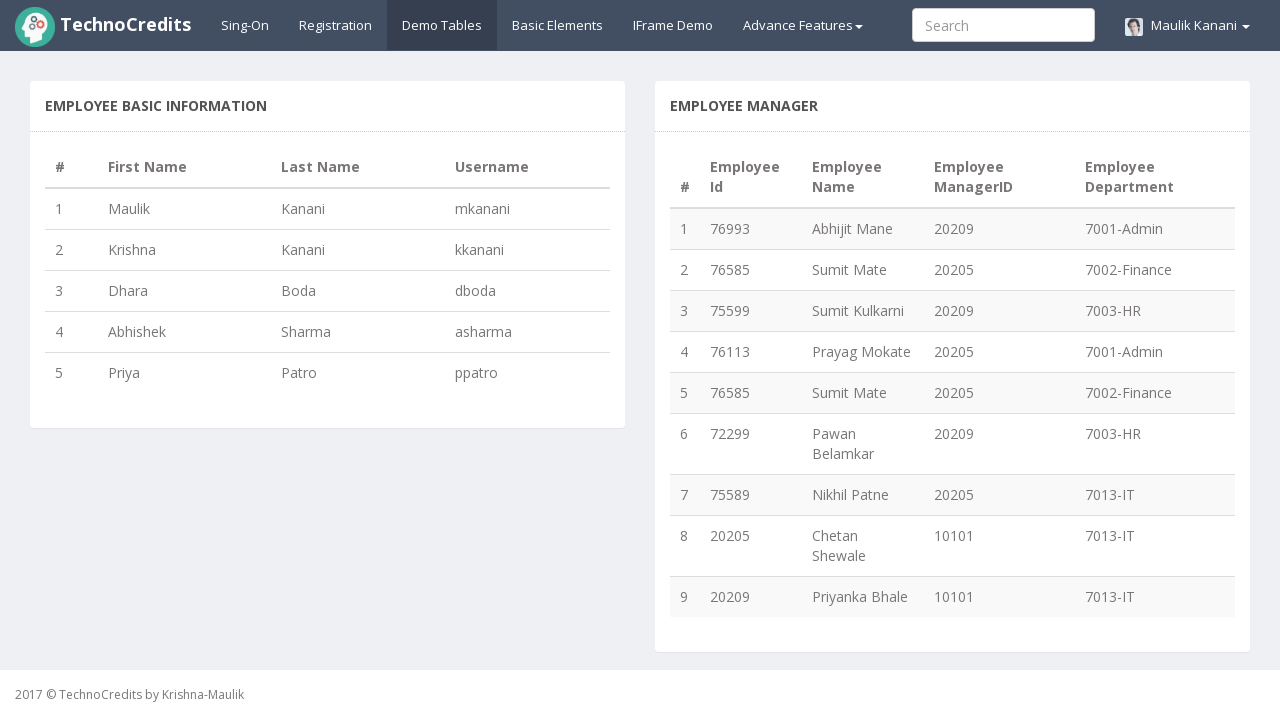

Extracted manager ID '20205' from row 4
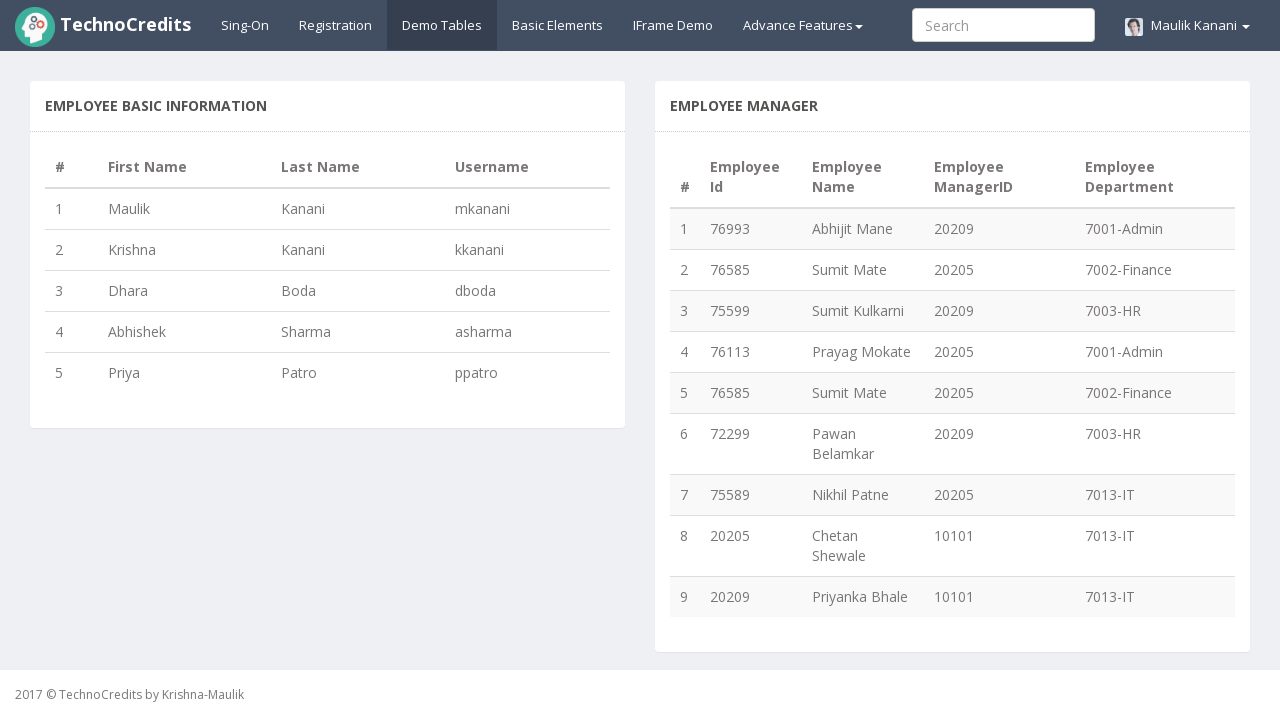

Extracted manager ID '20205' from row 5
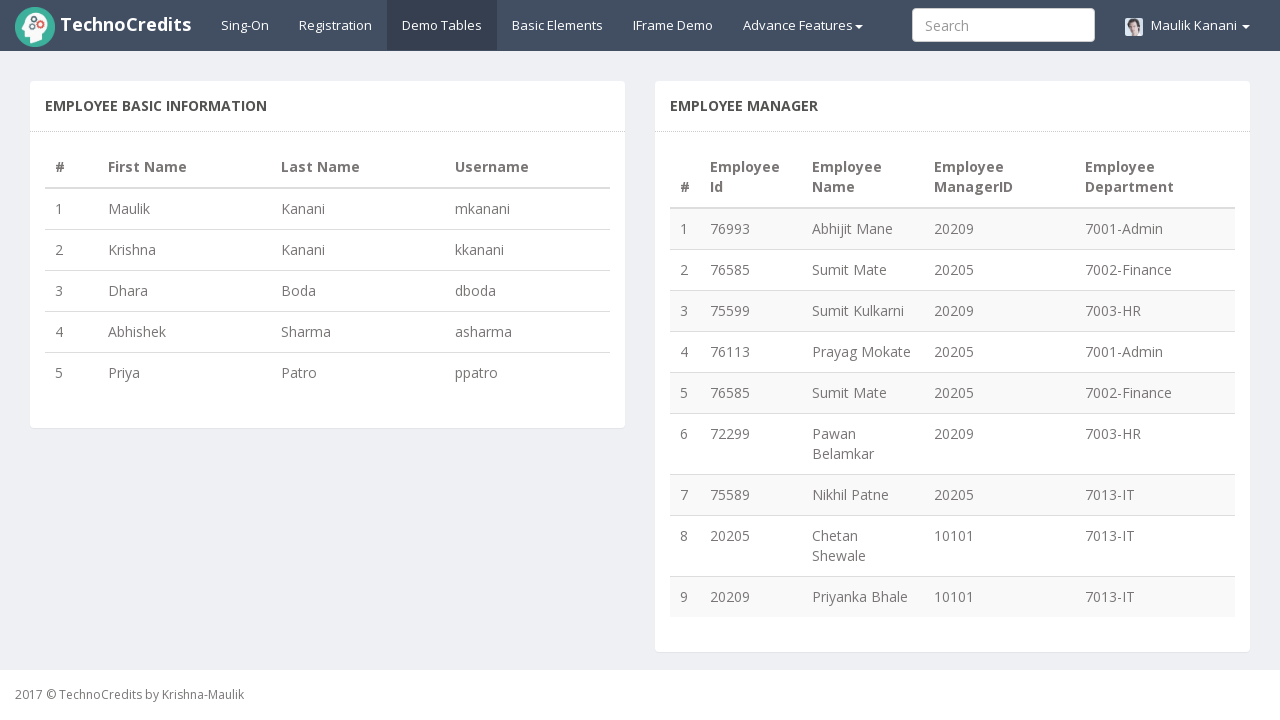

Extracted manager ID '20209' from row 6
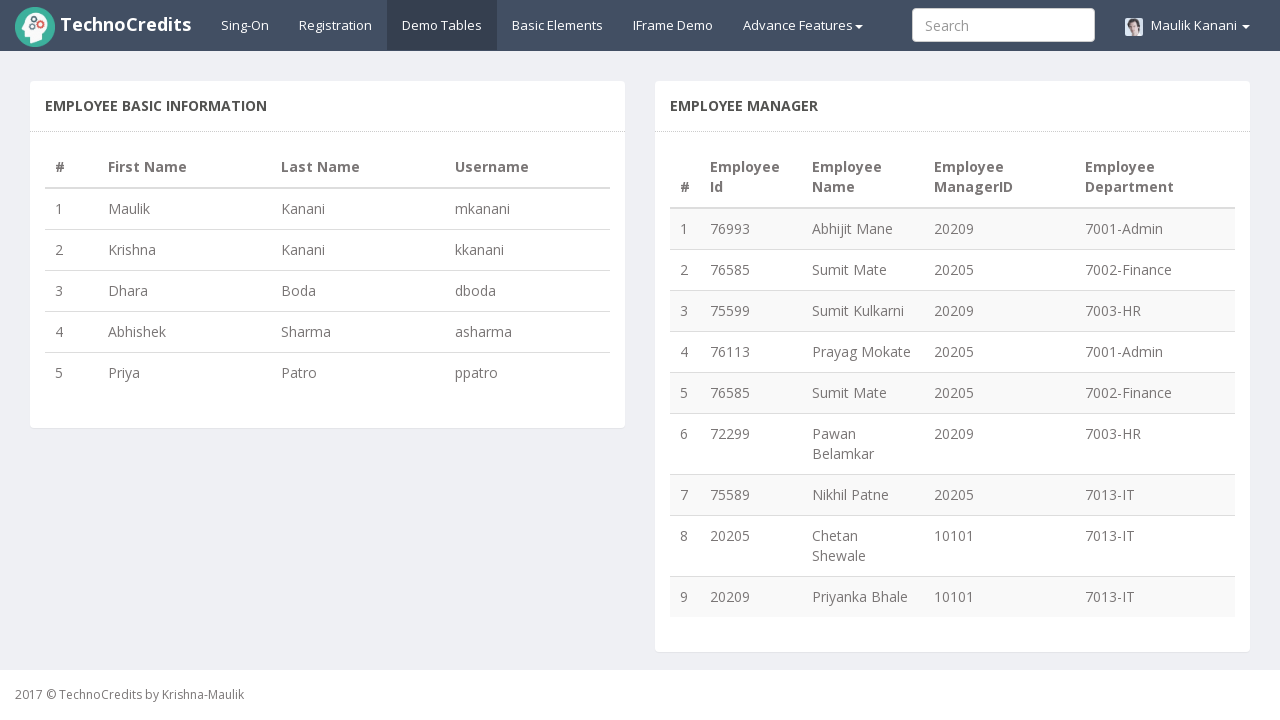

Extracted manager ID '20205' from row 7
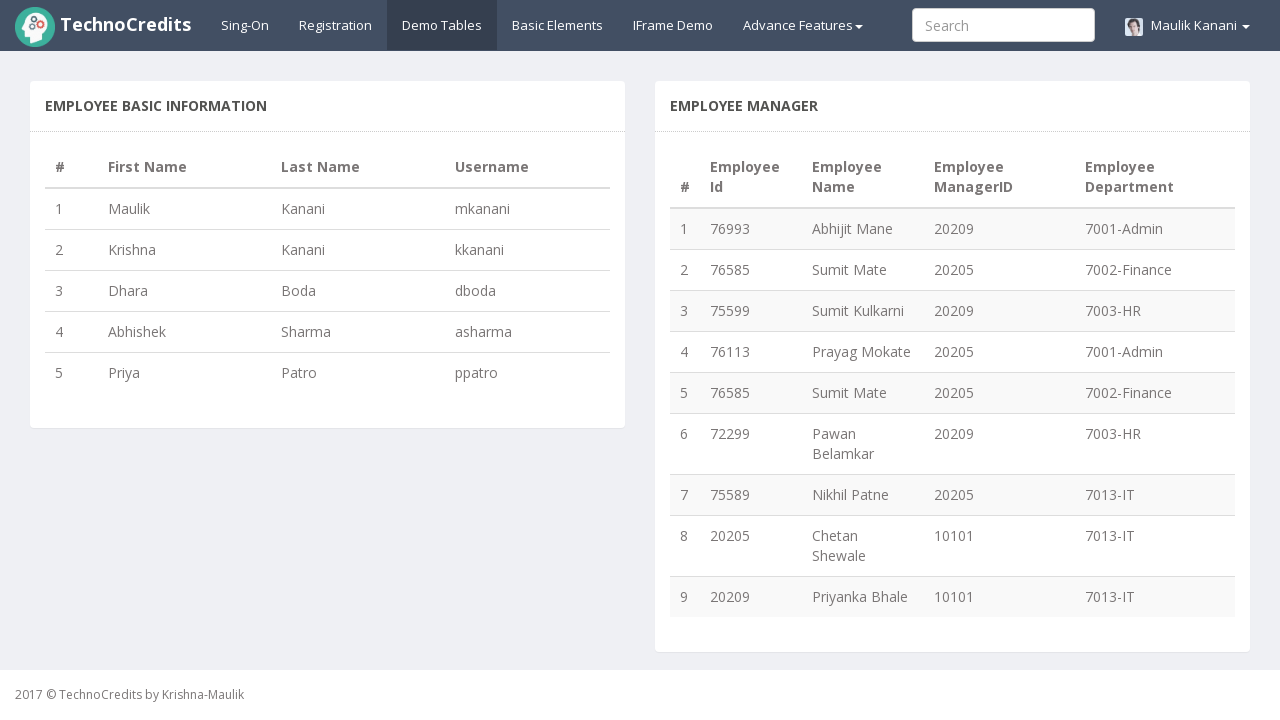

Extracted manager ID '10101' from row 8
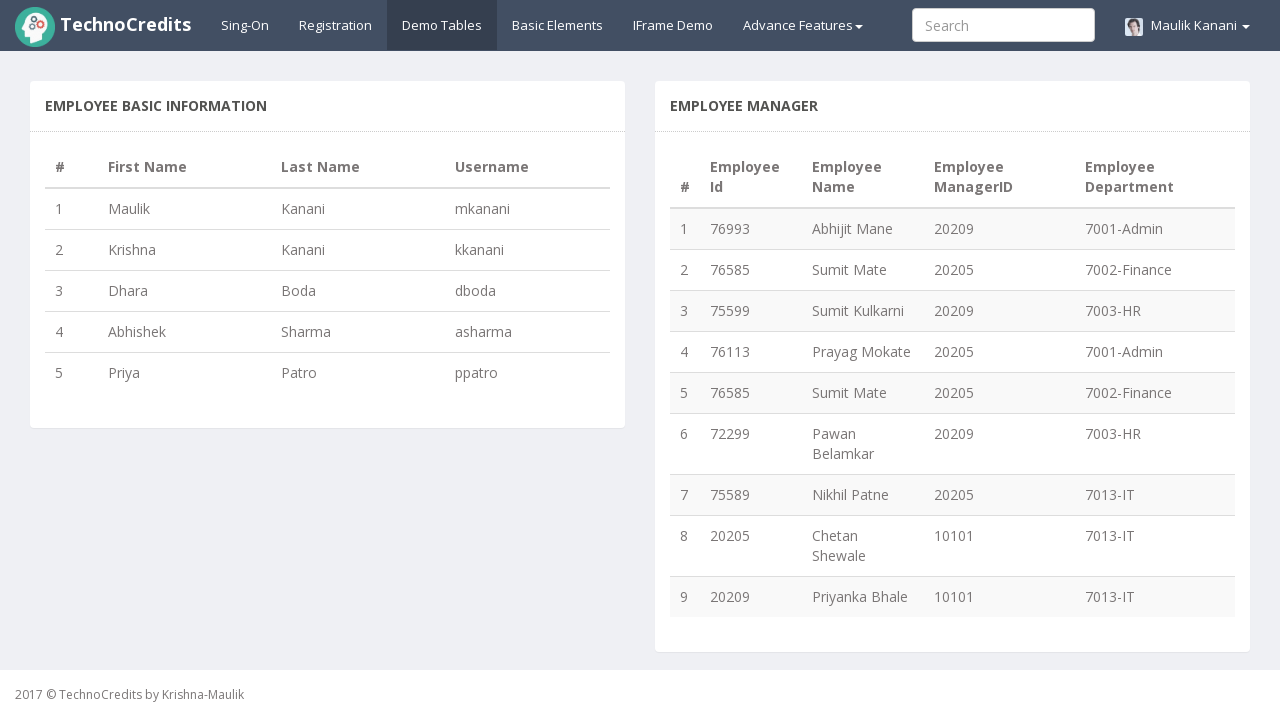

Extracted manager ID '10101' from row 9
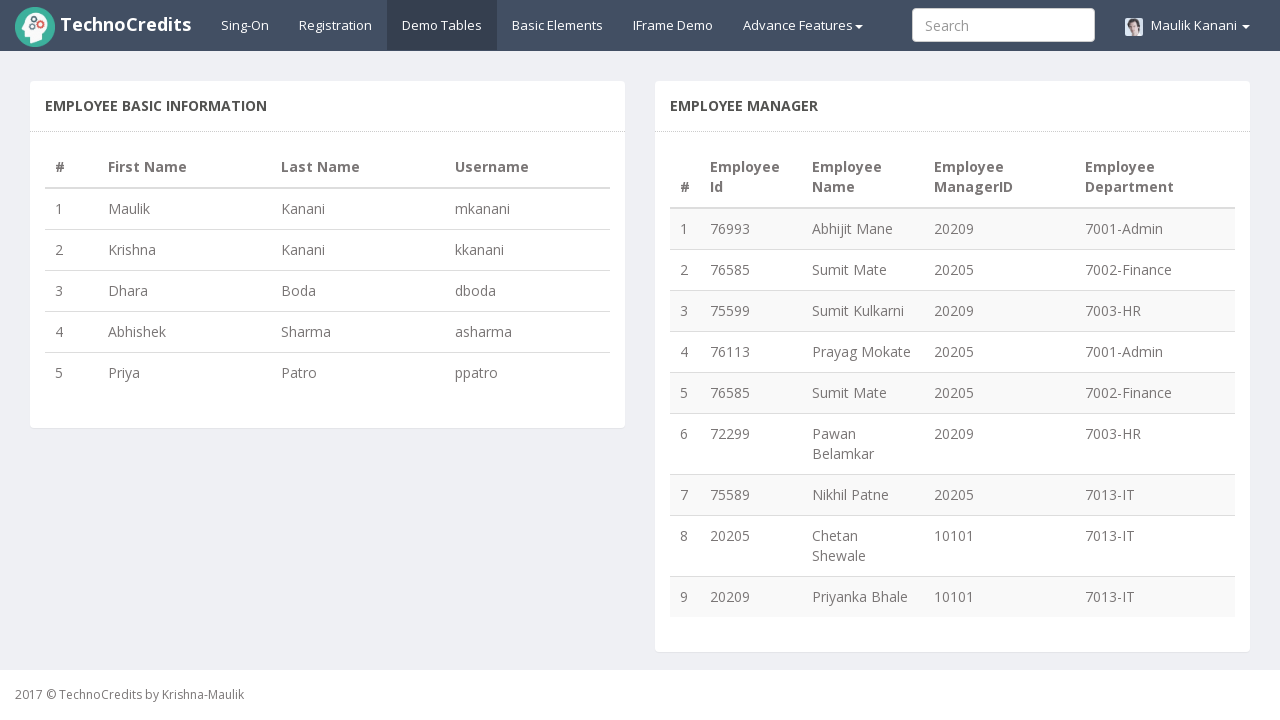

Verified employee count for manager ID '20209': 3 employees
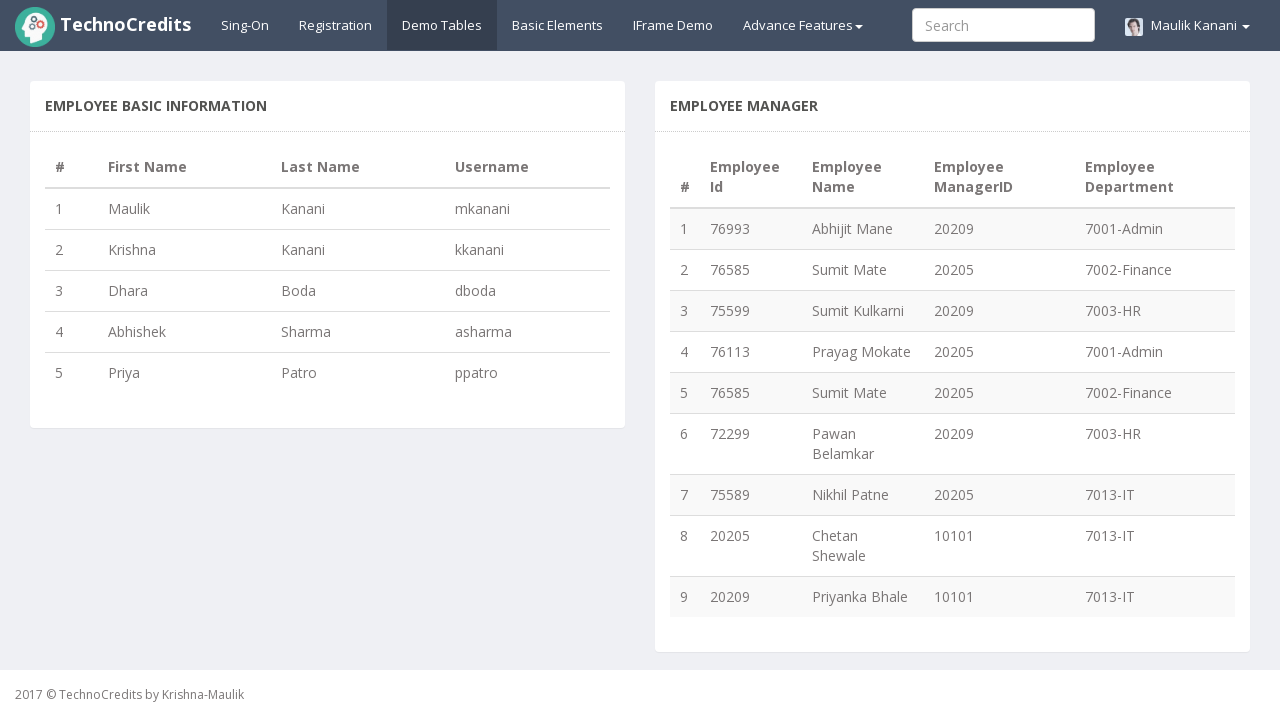

Verified employee count for manager ID '20205': 4 employees
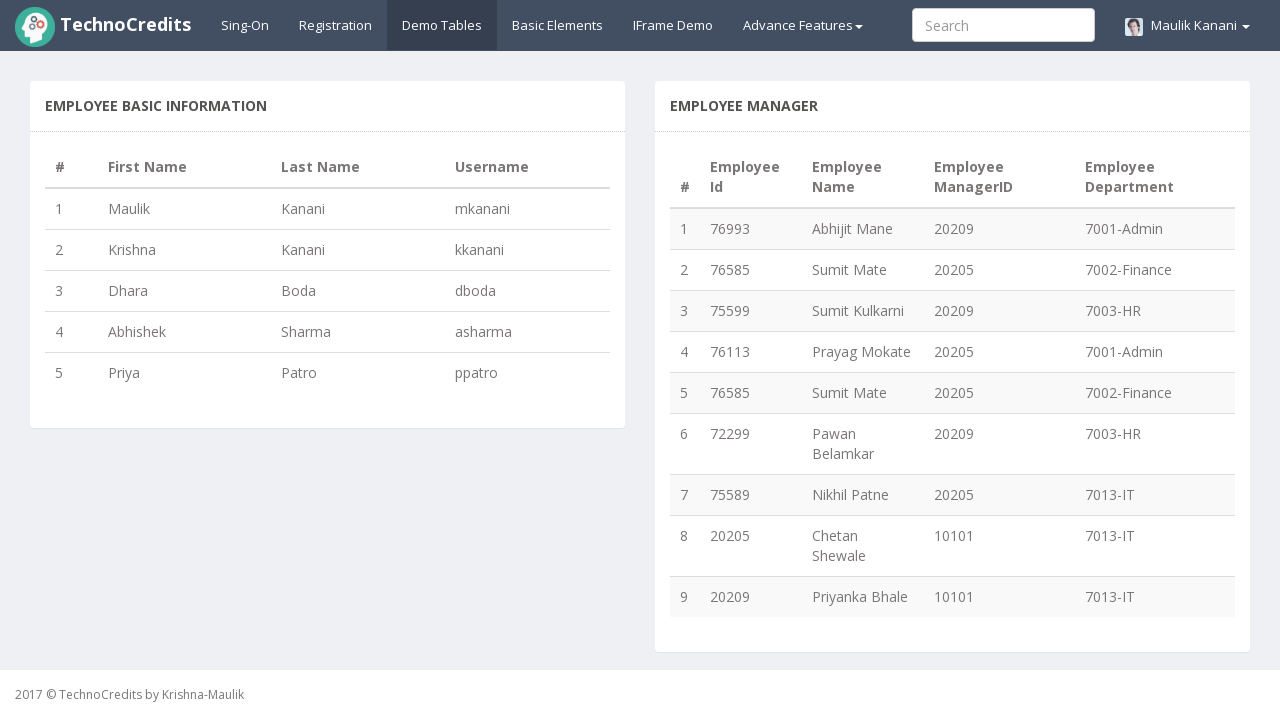

Verified employee count for manager ID '10101': 2 employees
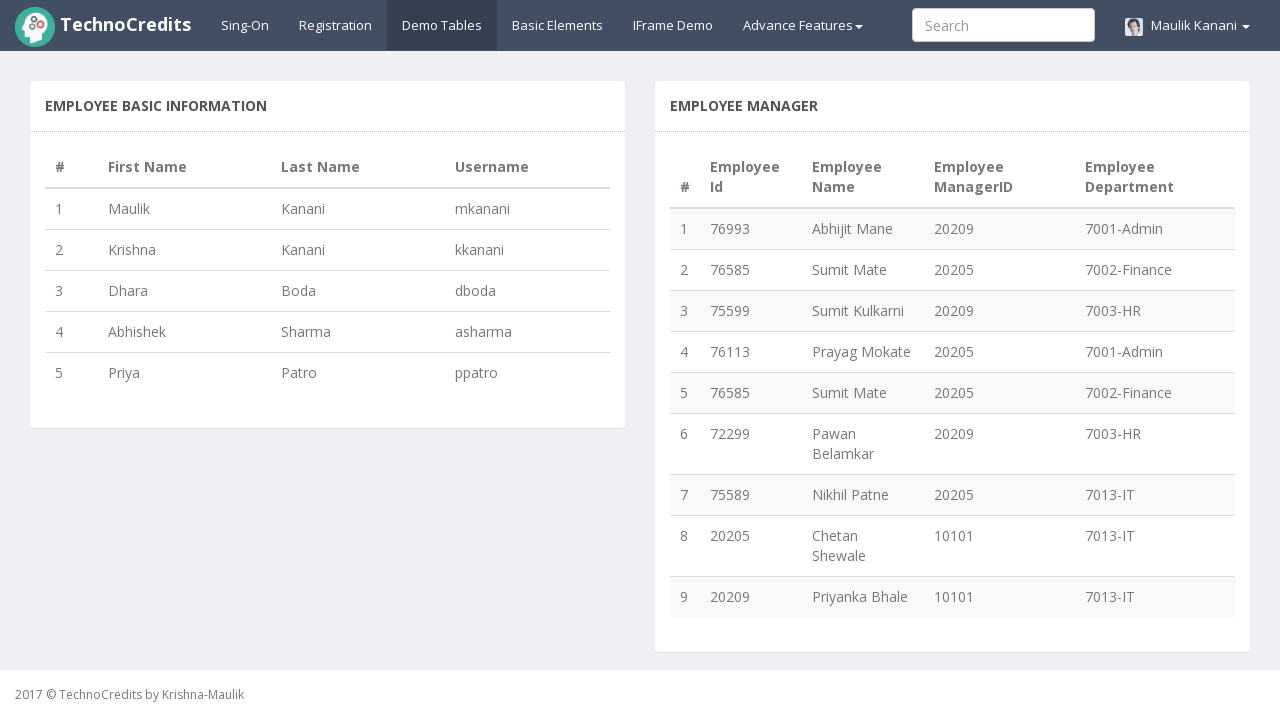

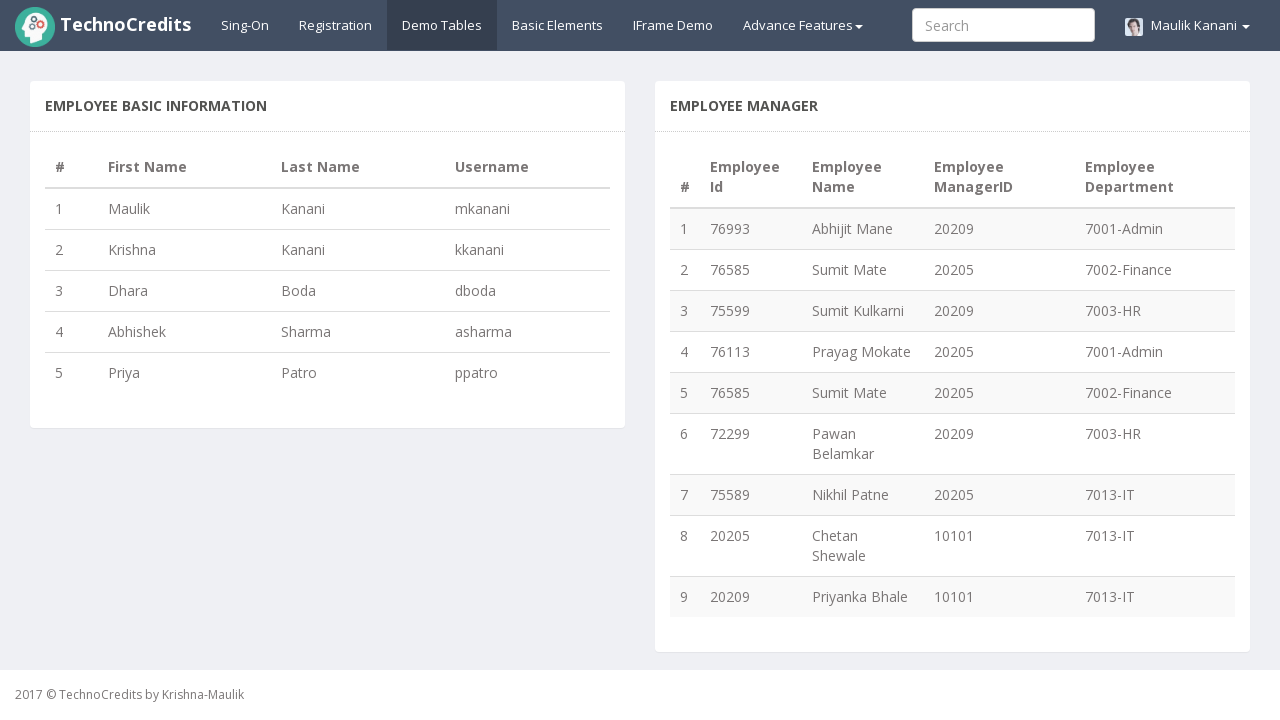